Tests the customer table sorting functionality by clicking the "First Name" column header twice to sort alphabetically, then verifies that the names are properly sorted.

Starting URL: https://www.globalsqa.com/angularJs-protractor/BankingProject/#/manager

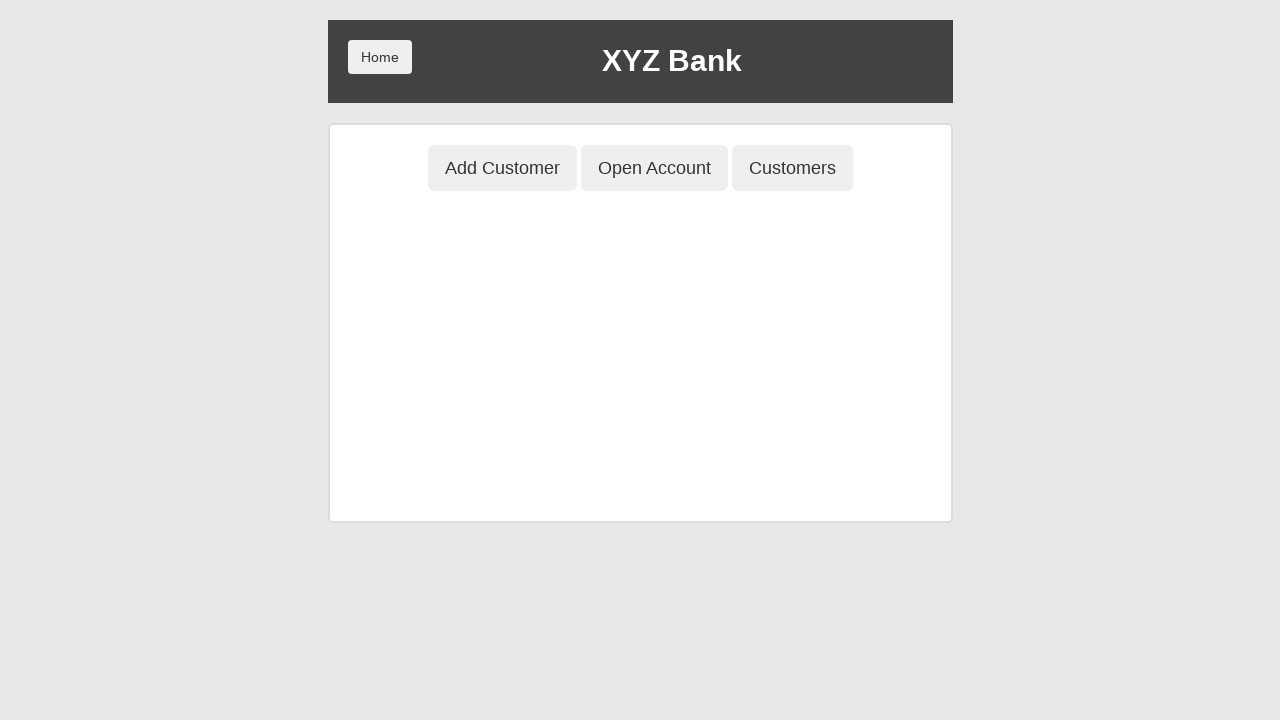

Clicked Customers button to open the customers table at (792, 168) on button[ng-click='showCust()']
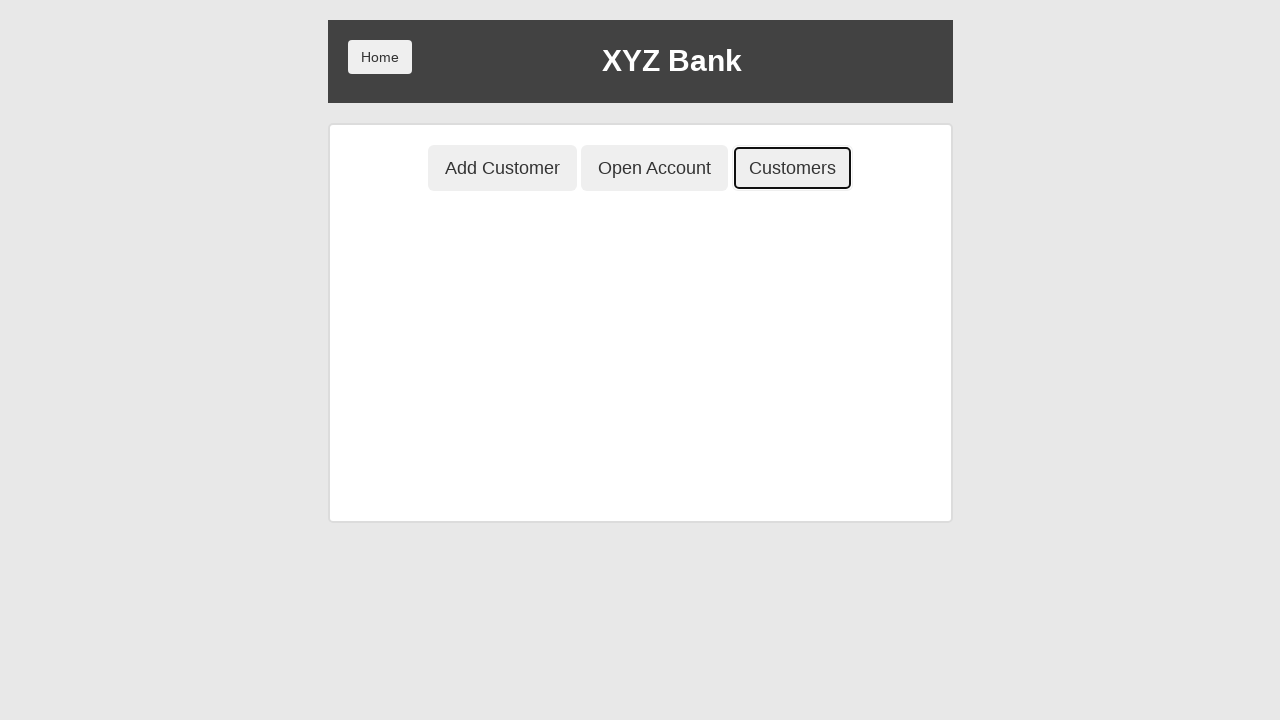

Customer table loaded successfully
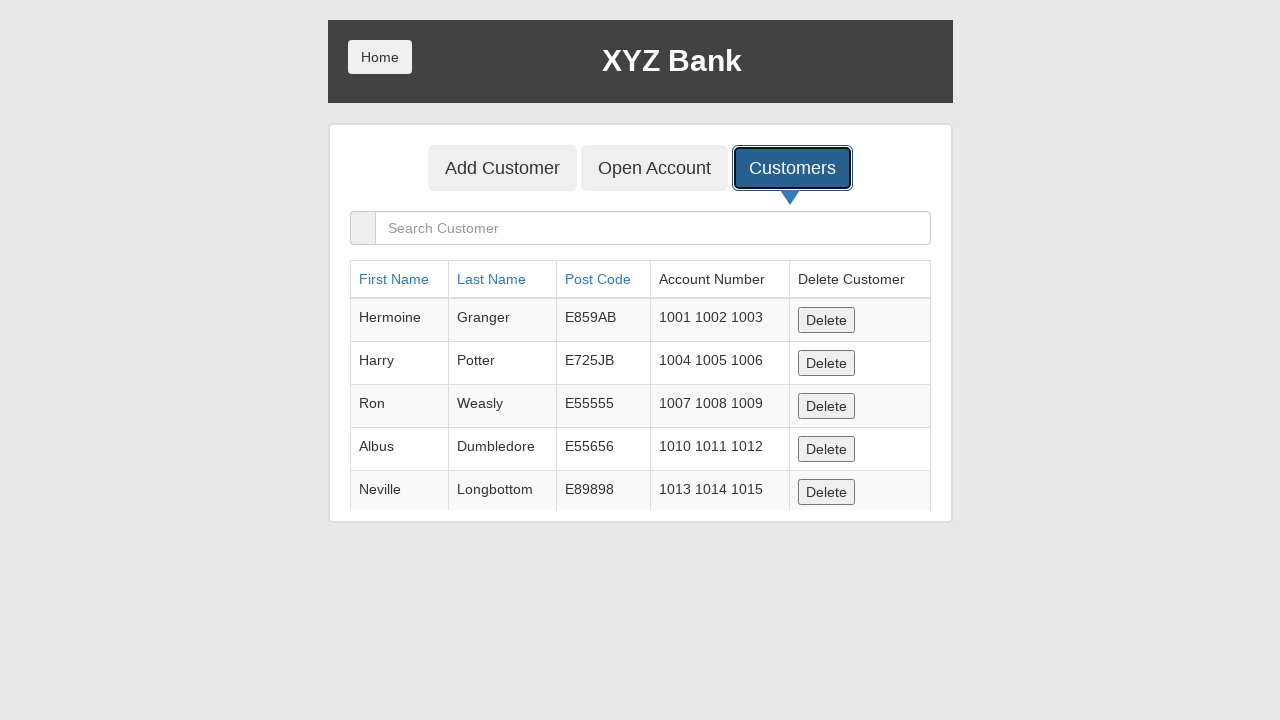

Clicked First Name column header for initial sort at (394, 279) on a[ng-click='sortType = \'fName\'; sortReverse = !sortReverse']
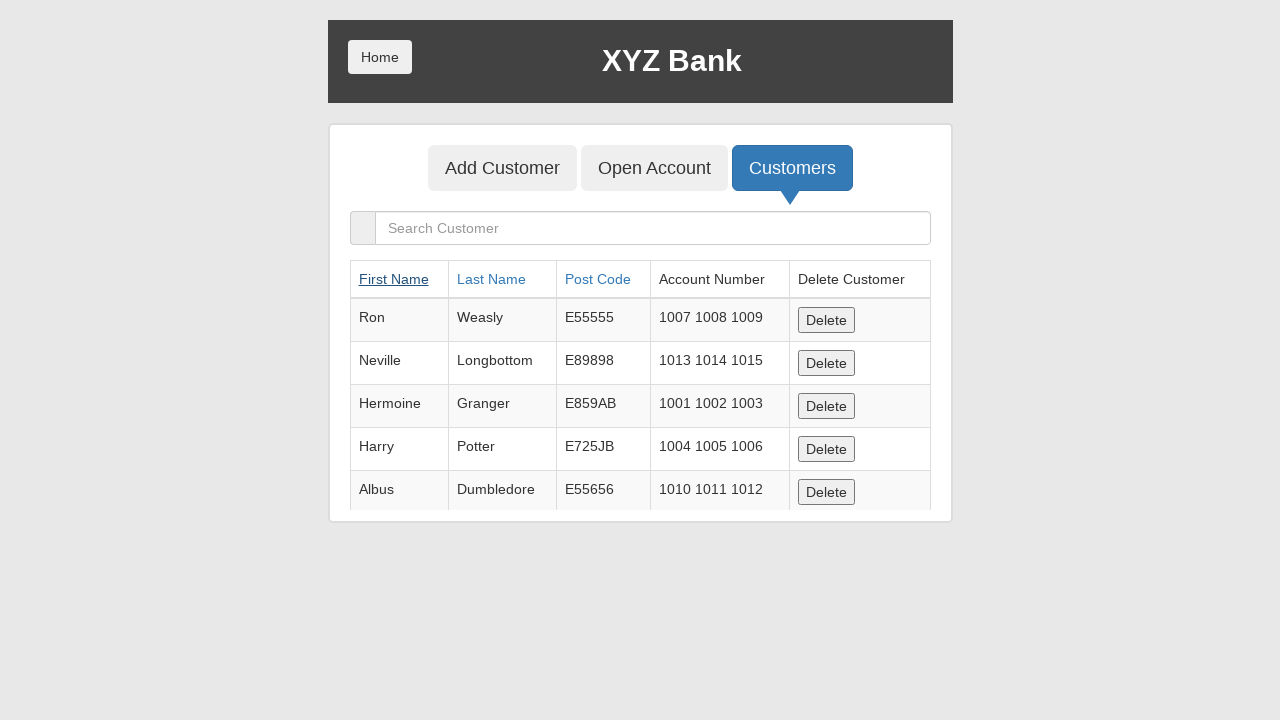

Clicked First Name column header again to sort alphabetically (A-Z) at (394, 279) on a[ng-click='sortType = \'fName\'; sortReverse = !sortReverse']
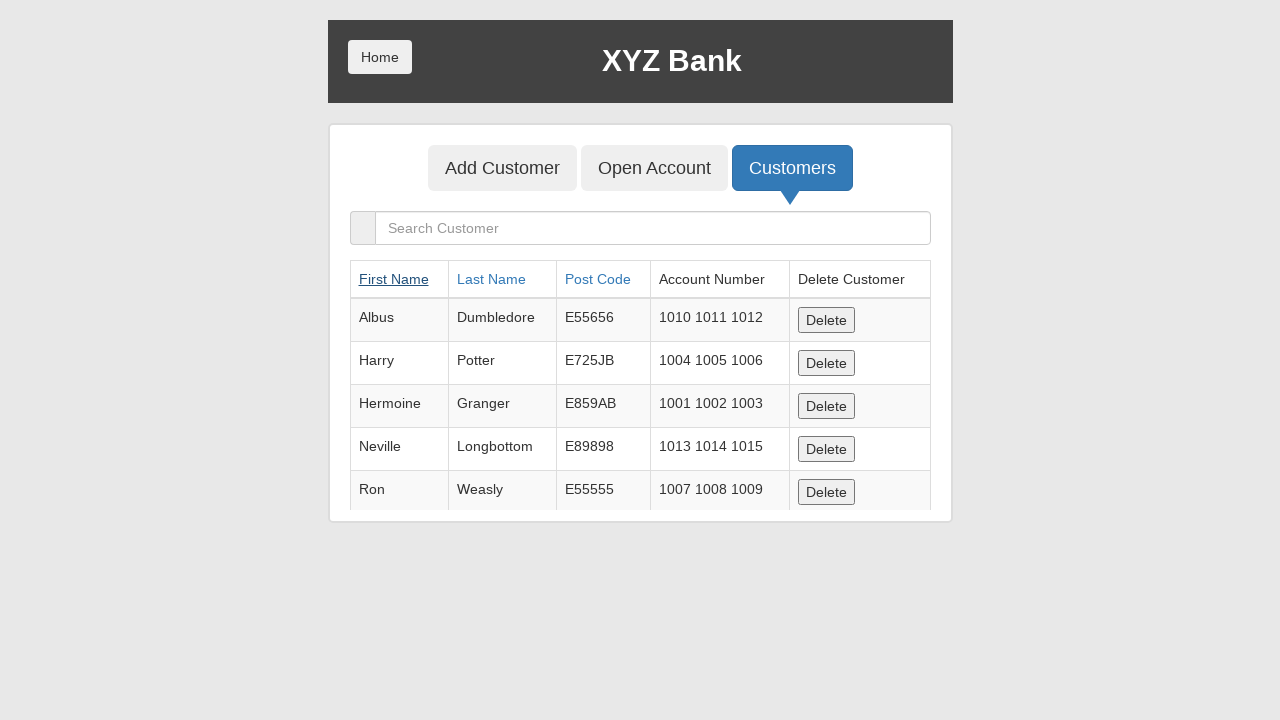

Table rows loaded and ready for verification
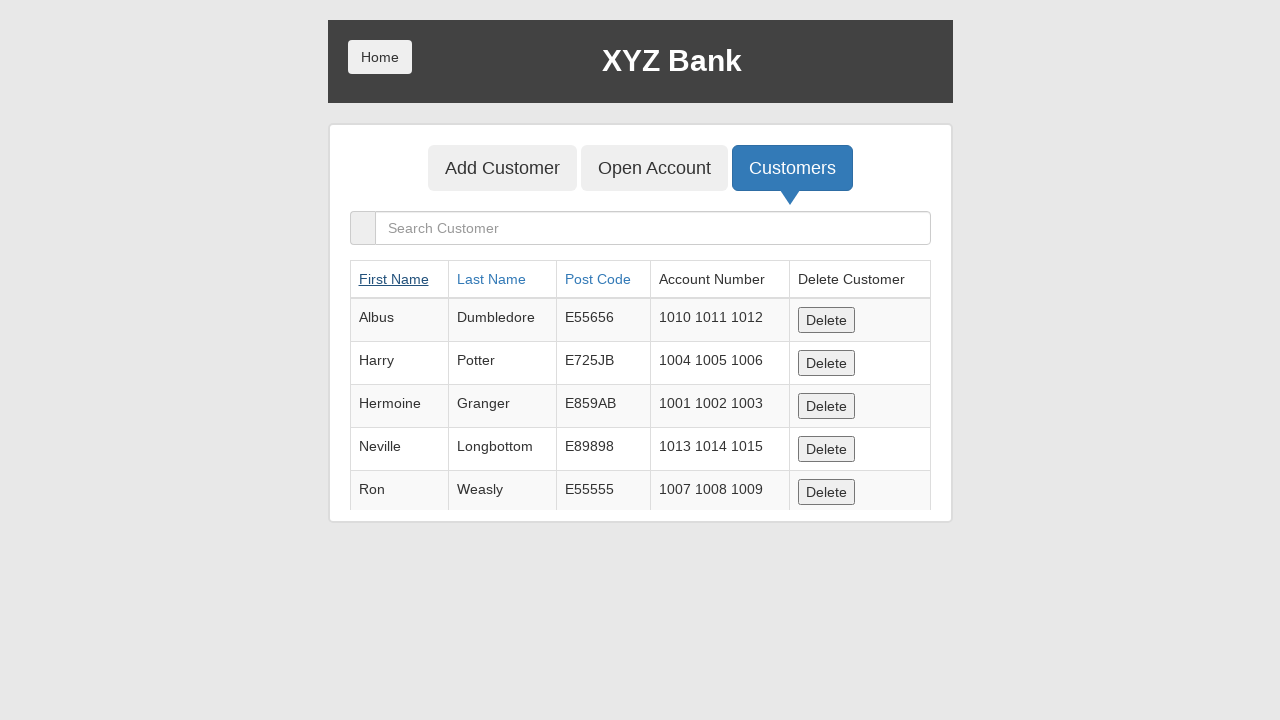

Retrieved 5 customer rows from table
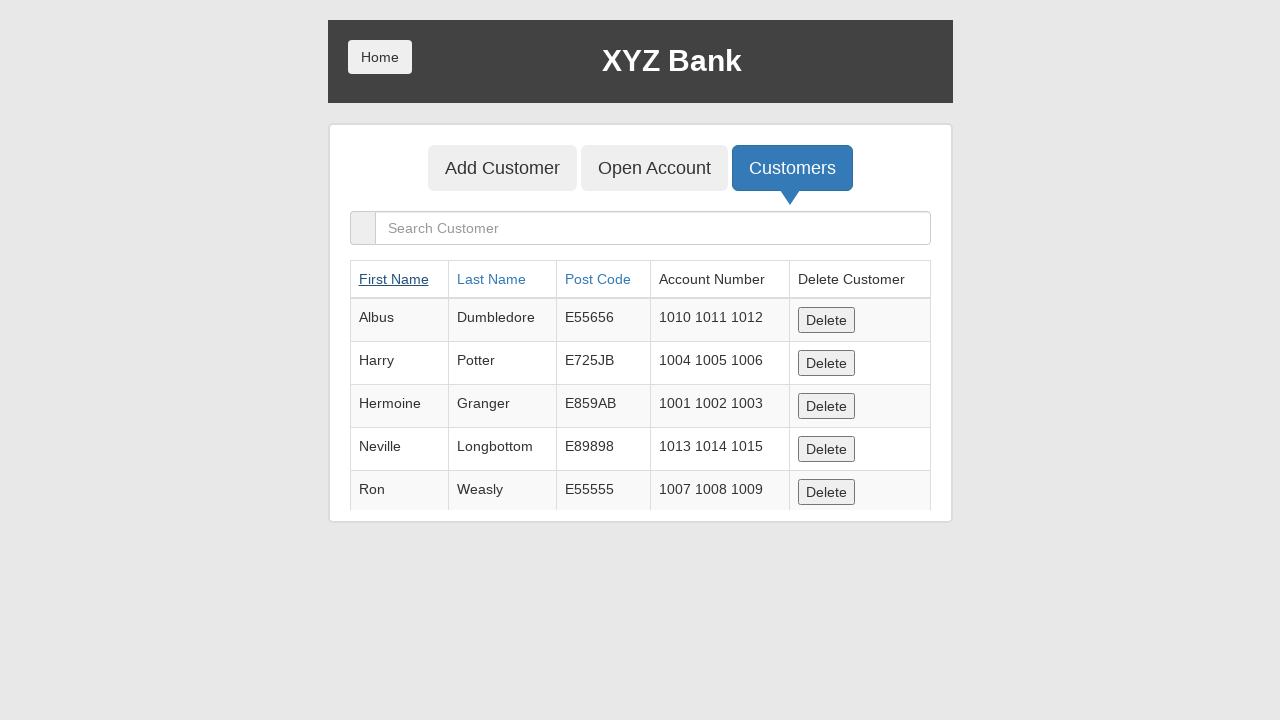

Extracted all customer names from table: ['Albus', 'Harry', 'Hermoine', 'Neville', 'Ron']
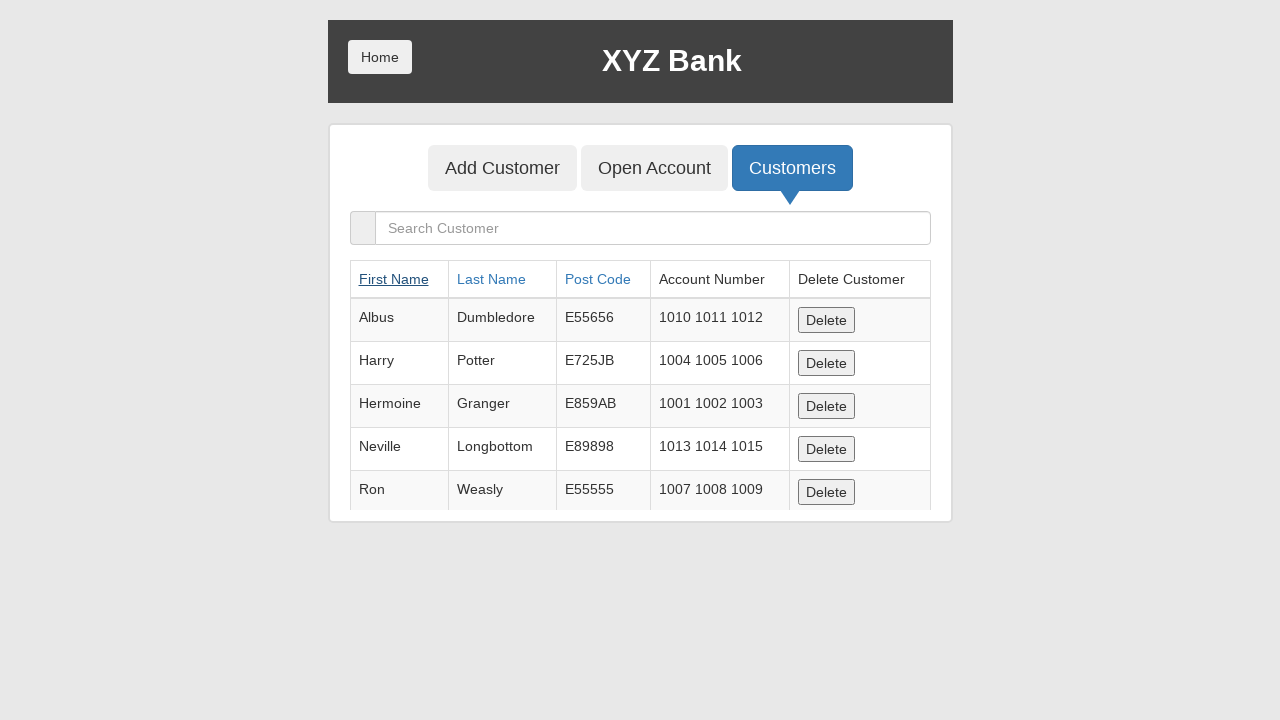

Verified that customer names are sorted alphabetically in ascending order
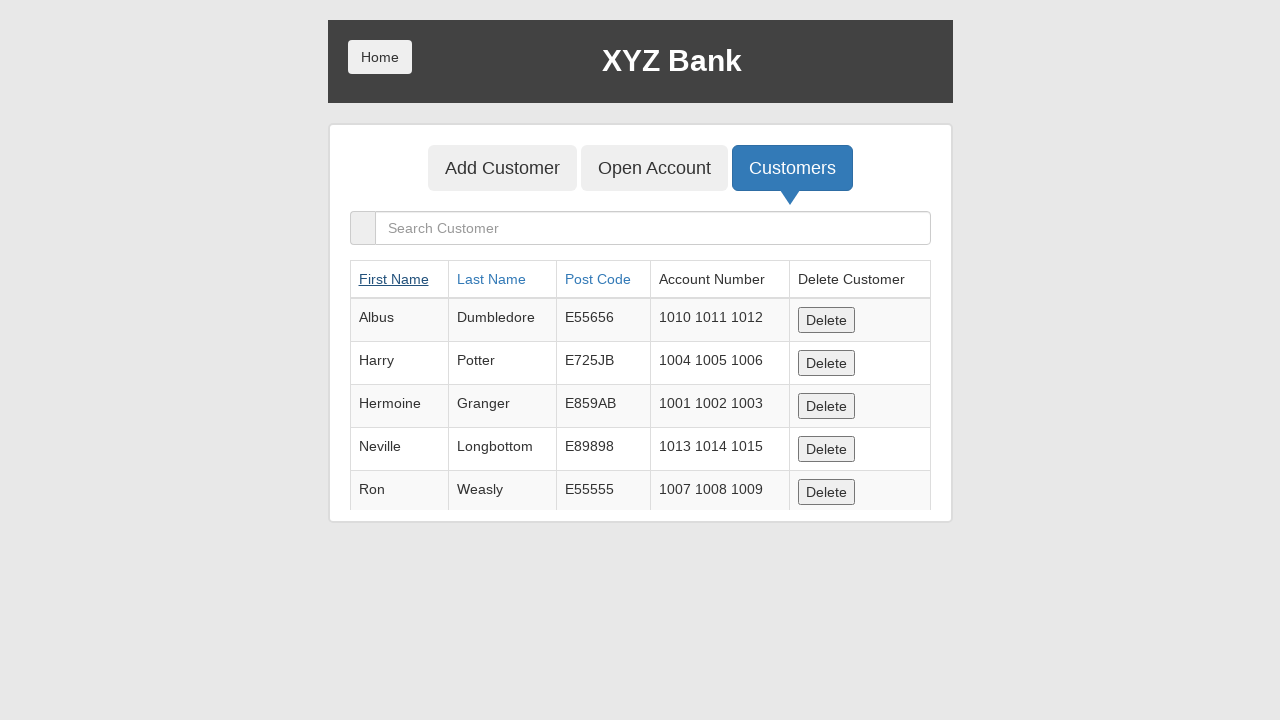

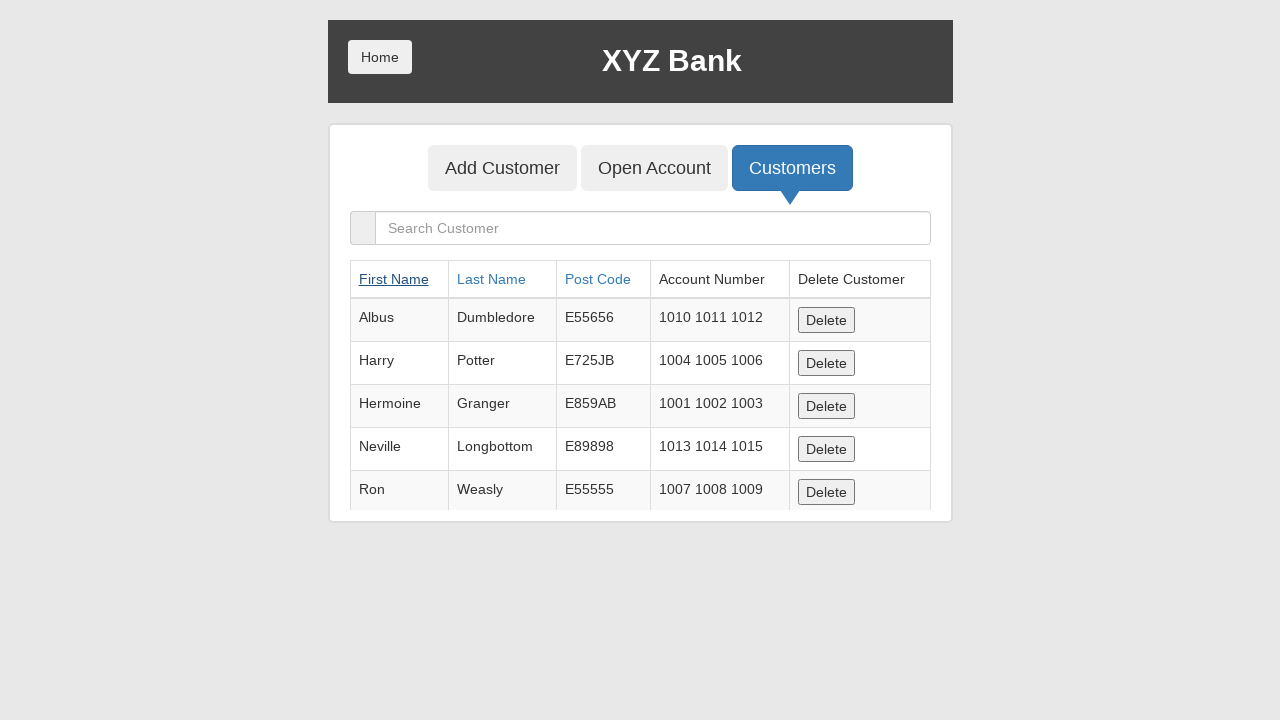